Navigates to the Demoblaze demo e-commerce site and verifies that navigation links are present on the page

Starting URL: https://www.demoblaze.com/

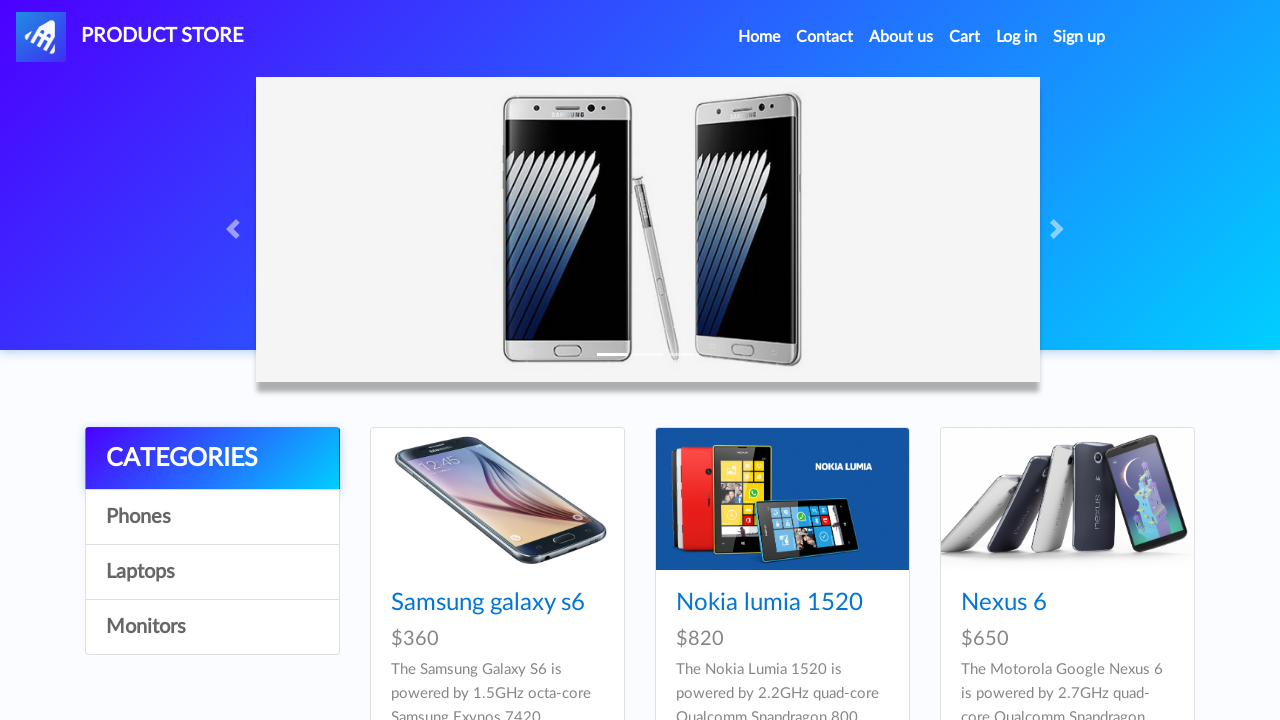

Waited for navigation links to load on Demoblaze homepage
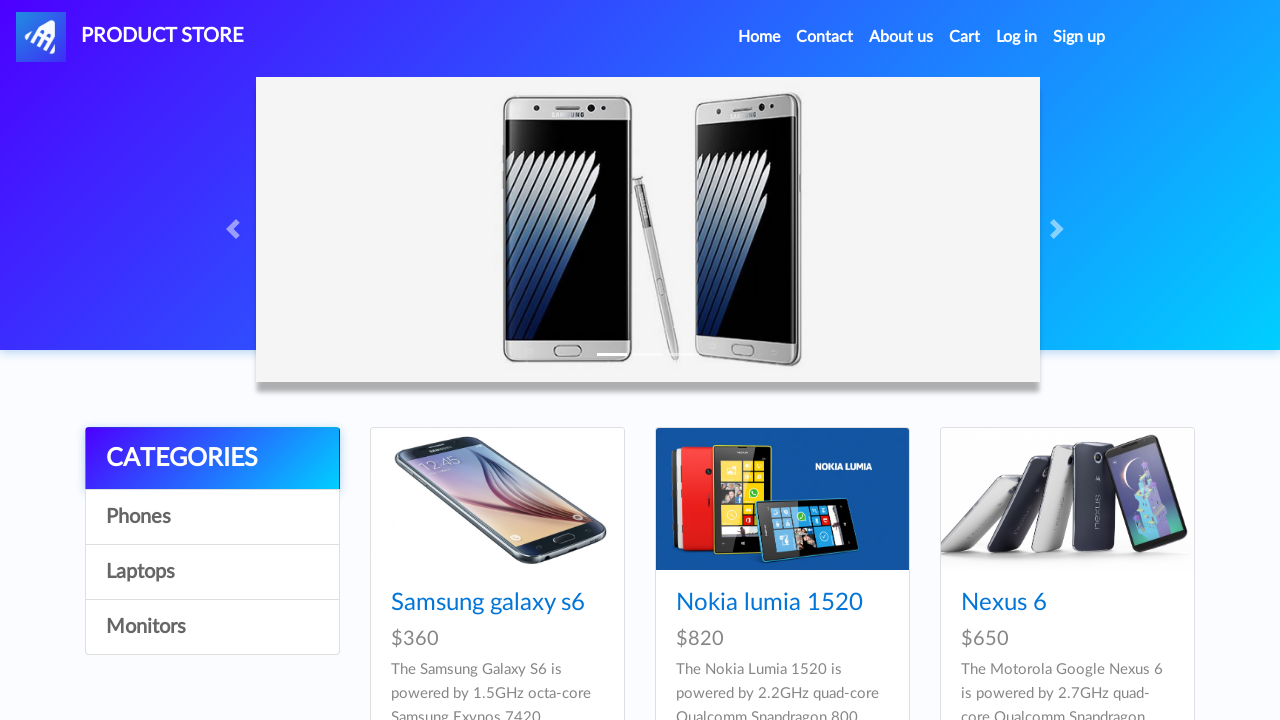

Located all anchor elements on the page
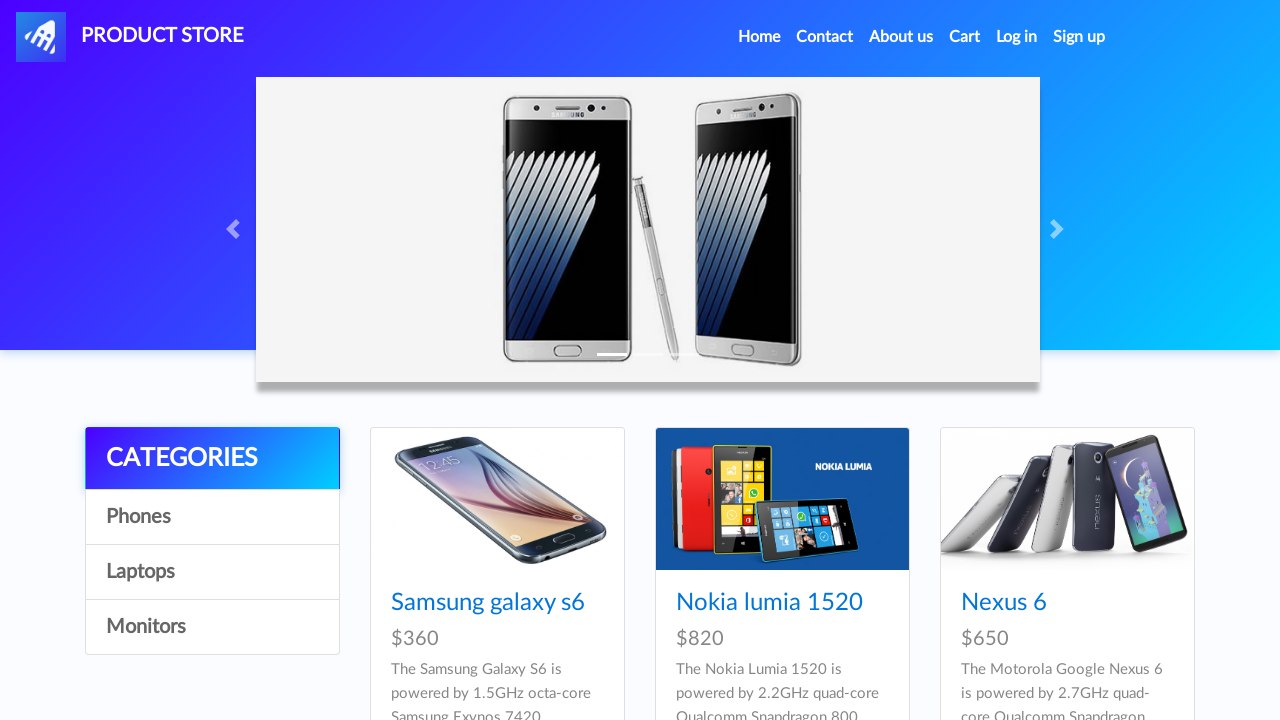

Verified that navigation links are present on the page (assertion passed)
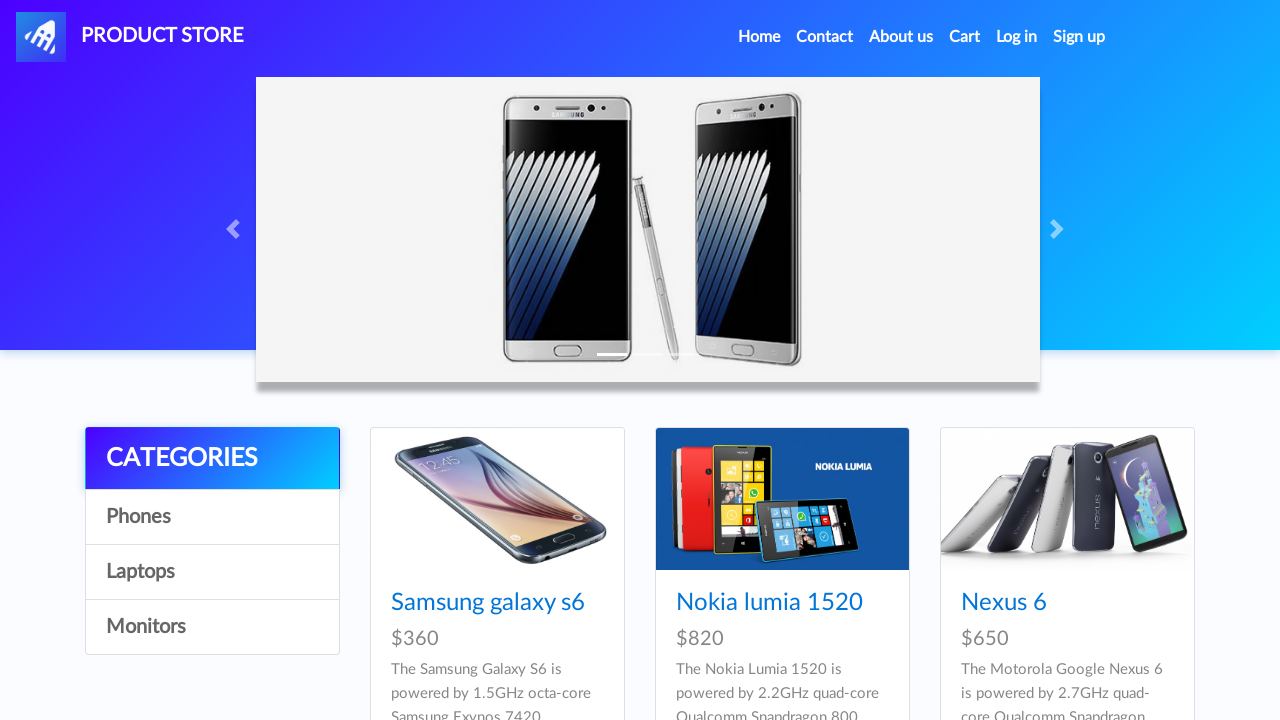

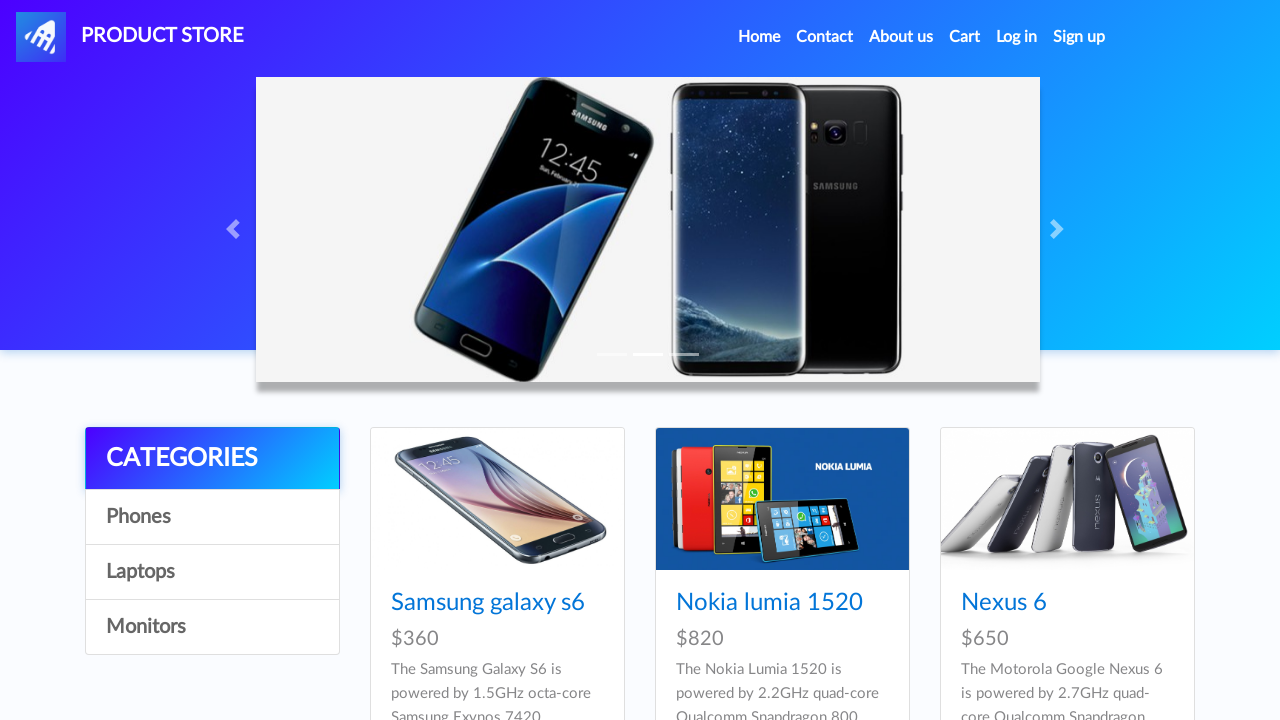